Tests handling of different JavaScript alert types (simple alert, confirmation alert, and prompt alert) by clicking buttons to trigger each alert type and interacting with them appropriately.

Starting URL: https://demoqa.com/alerts

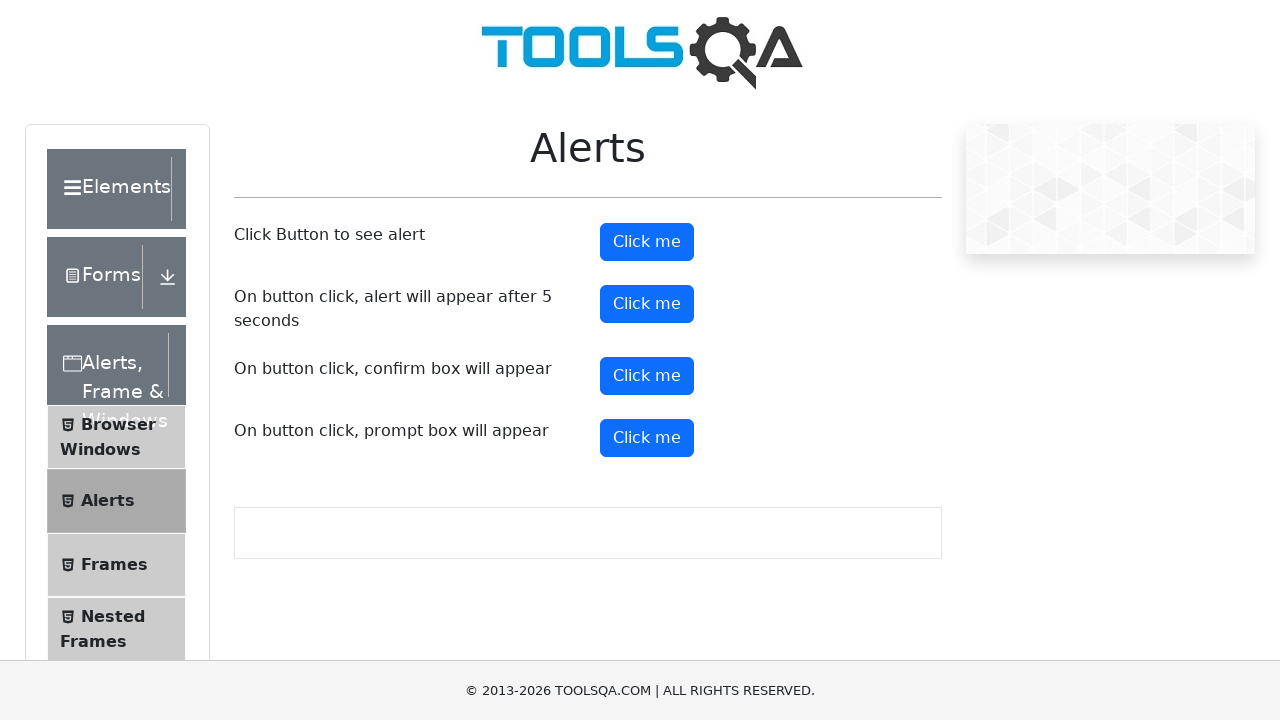

Clicked button to trigger simple alert at (647, 242) on #alertButton
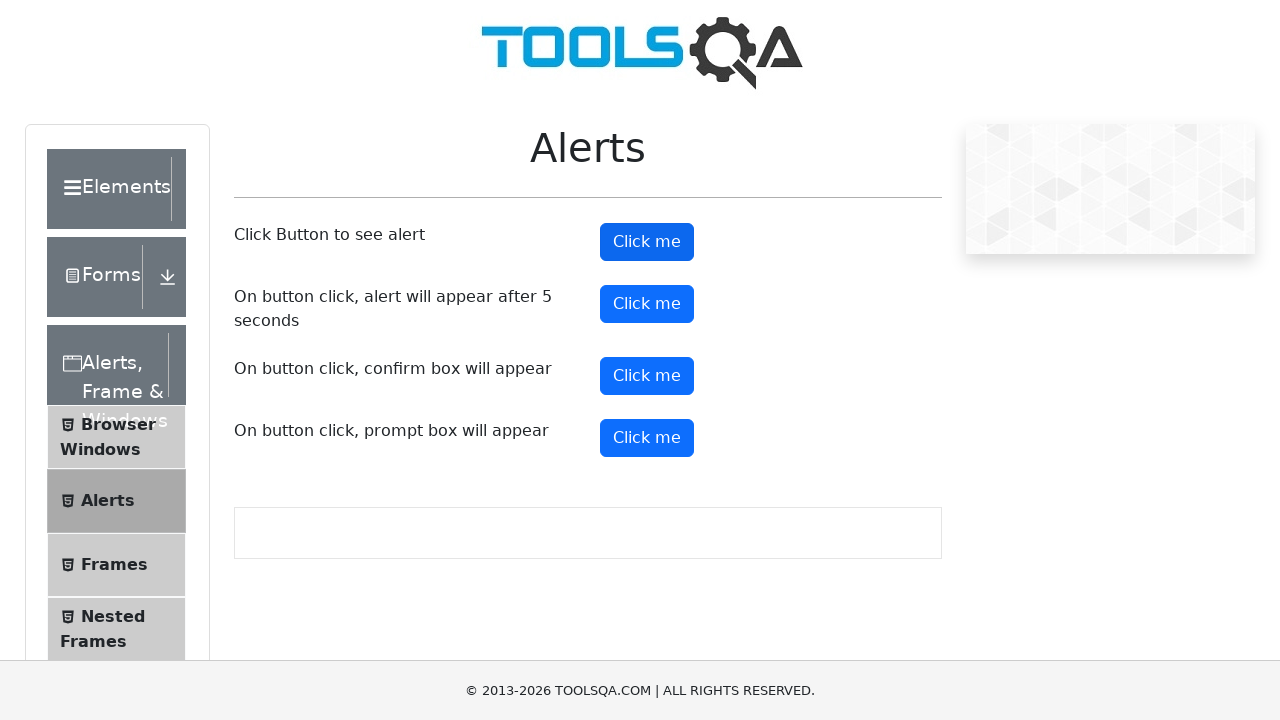

Set up dialog handler to accept simple alert
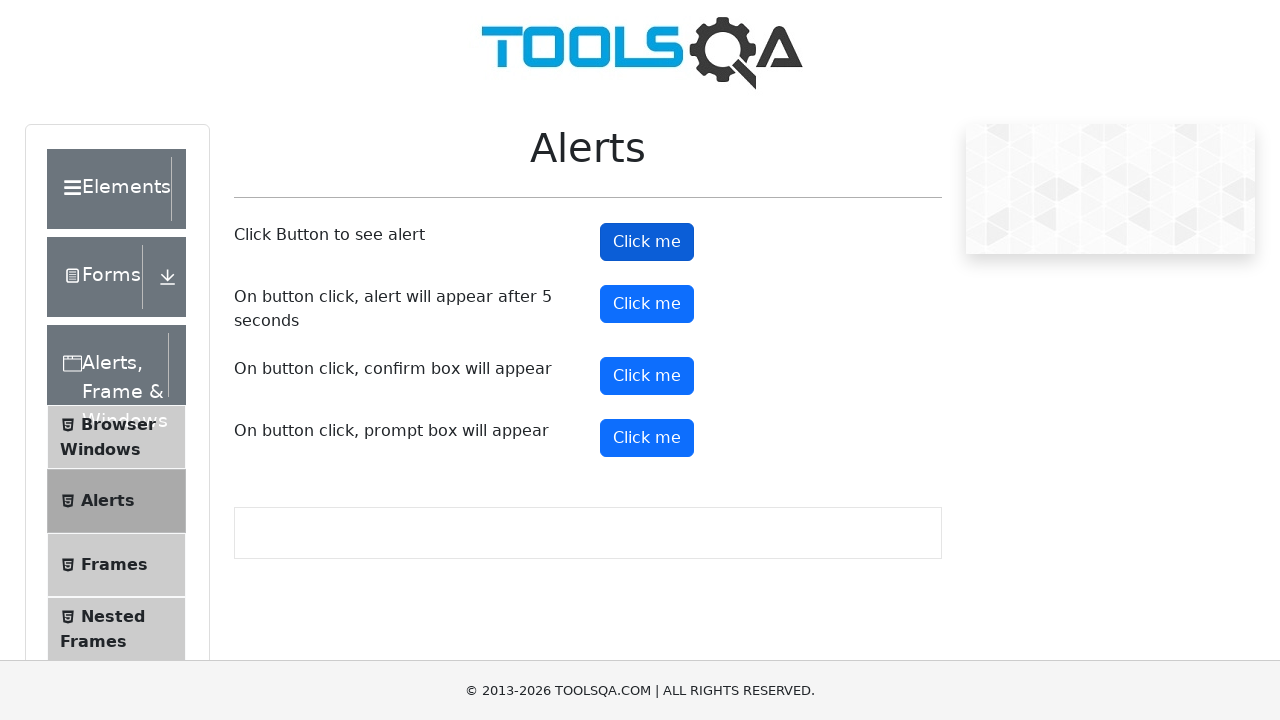

Waited for simple alert to be handled
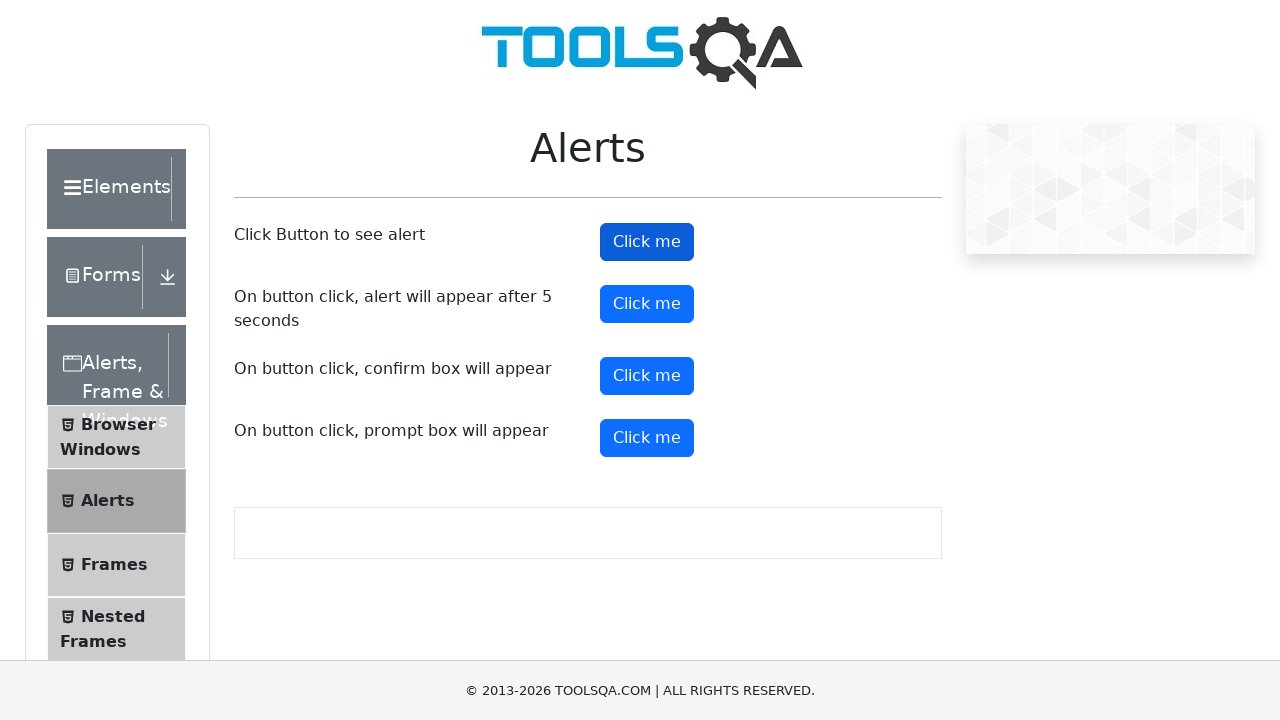

Set up dialog handler to dismiss confirmation alert
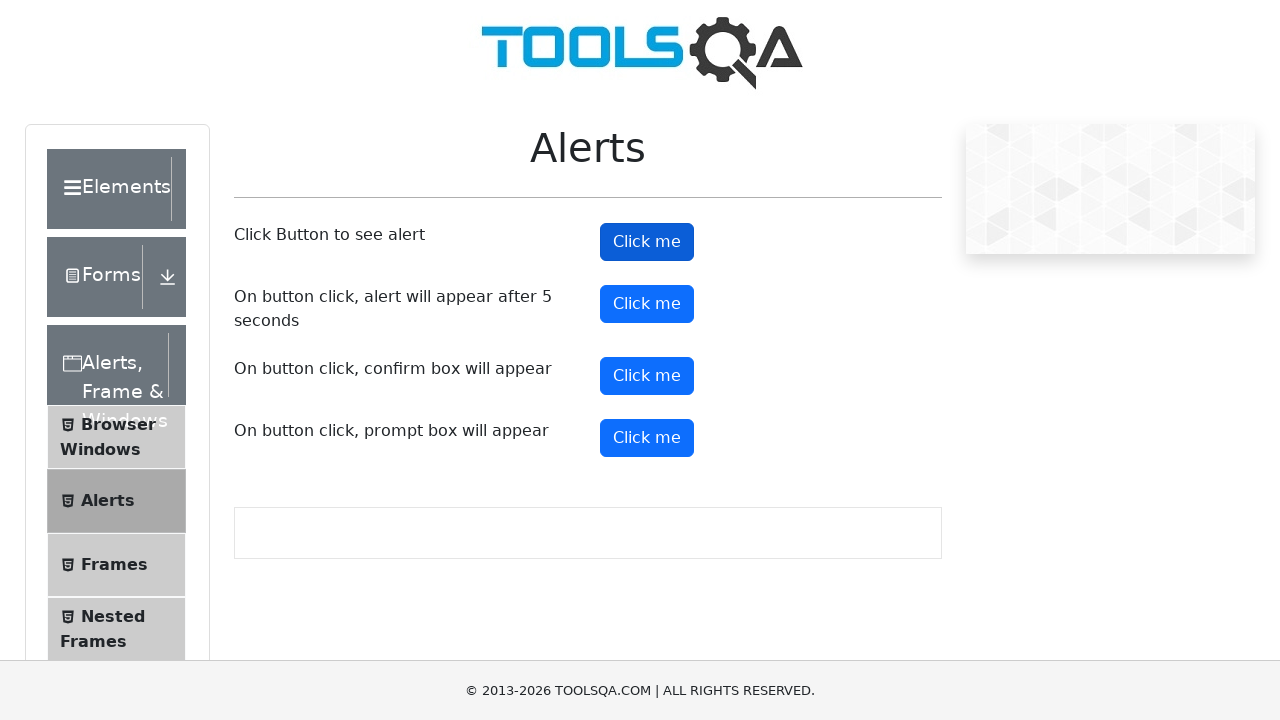

Clicked button to trigger confirmation alert at (647, 376) on #confirmButton
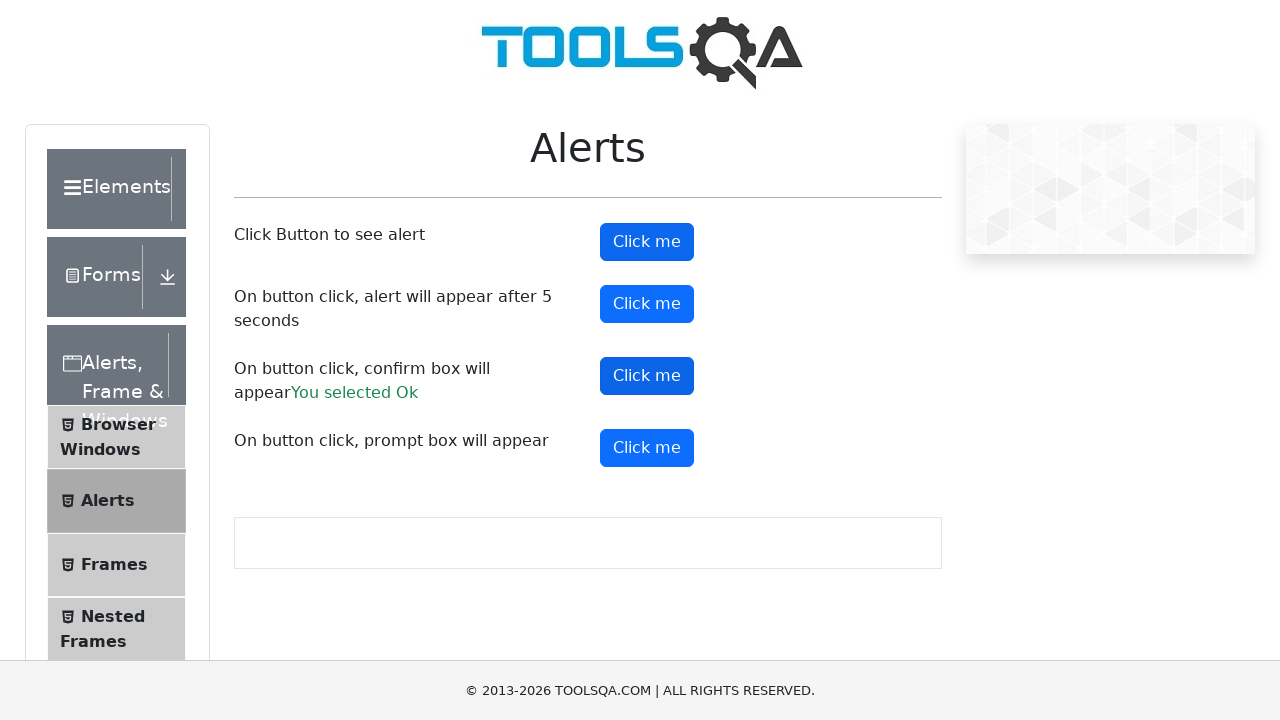

Waited for confirmation alert to be dismissed
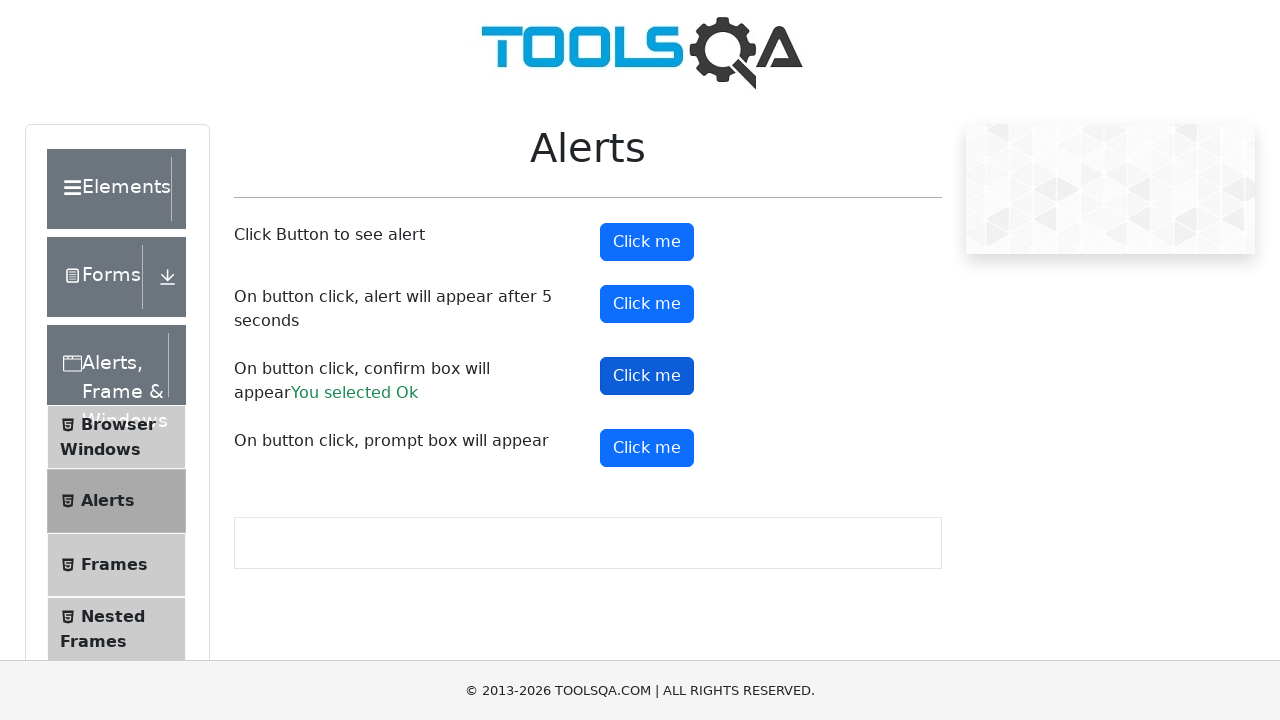

Set up dialog handler to accept prompt alert with text 'John Wick'
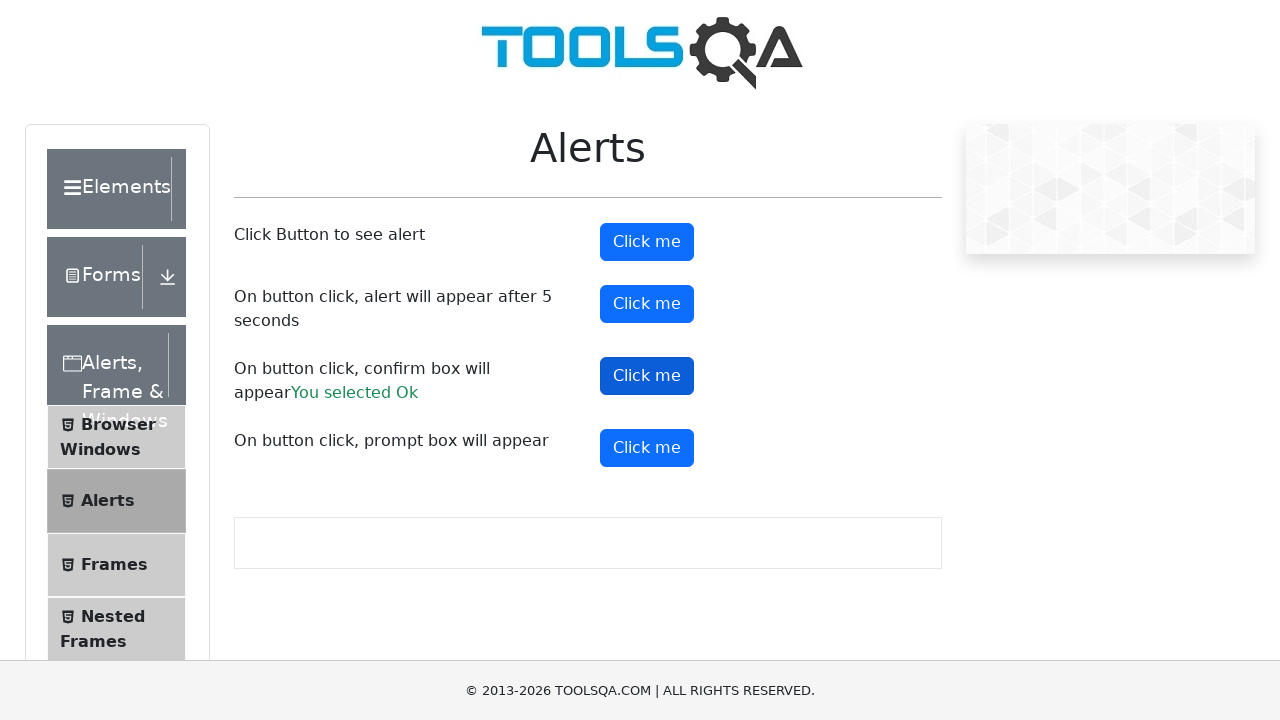

Clicked button to trigger prompt alert at (647, 448) on #promtButton
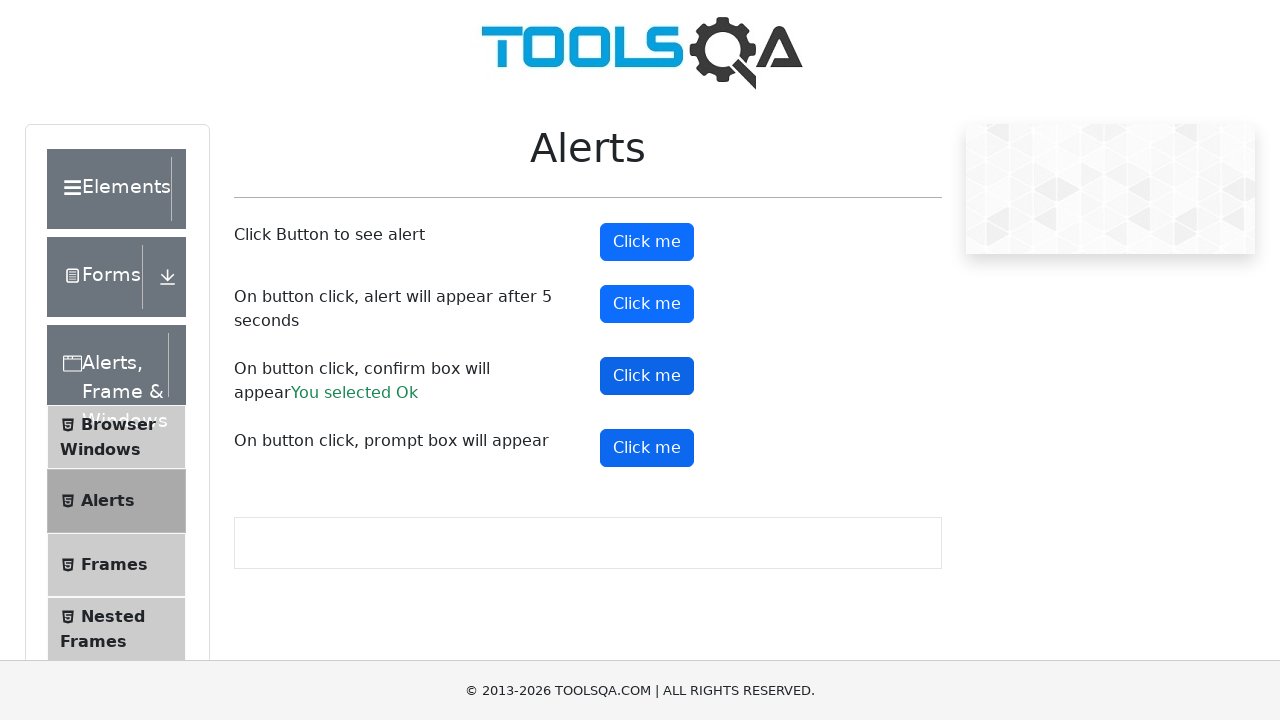

Waited for prompt alert to be handled
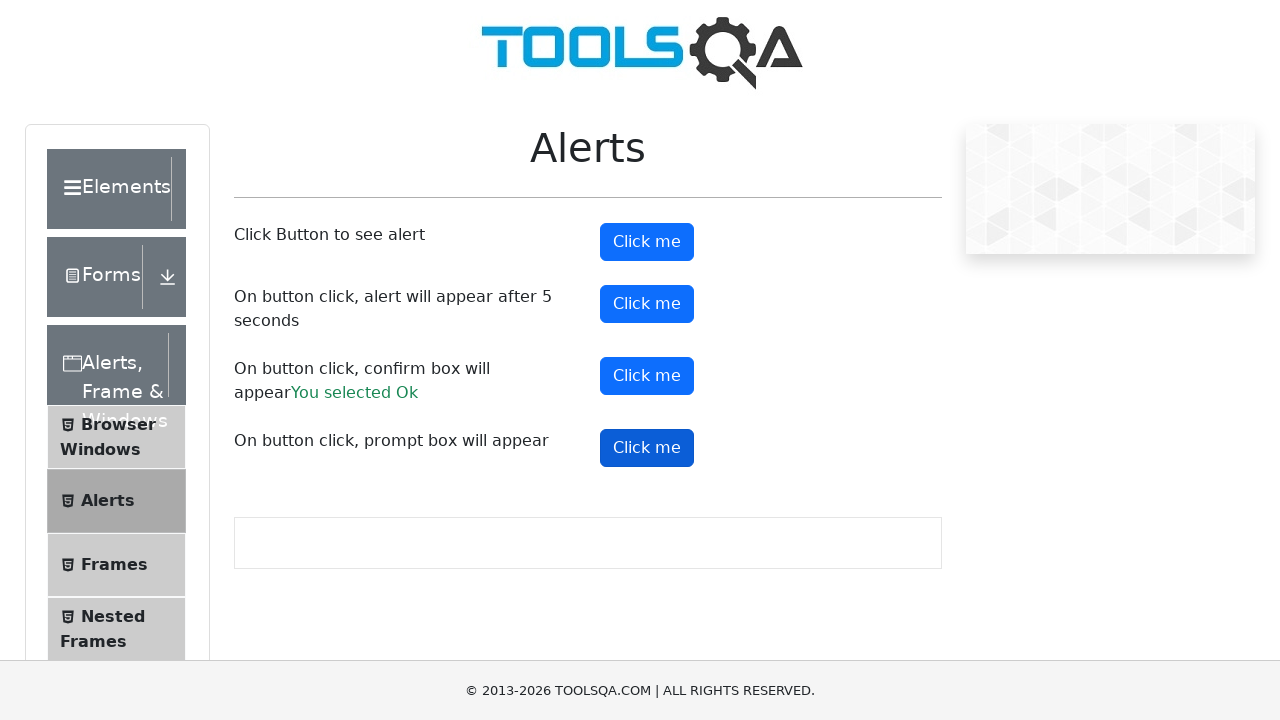

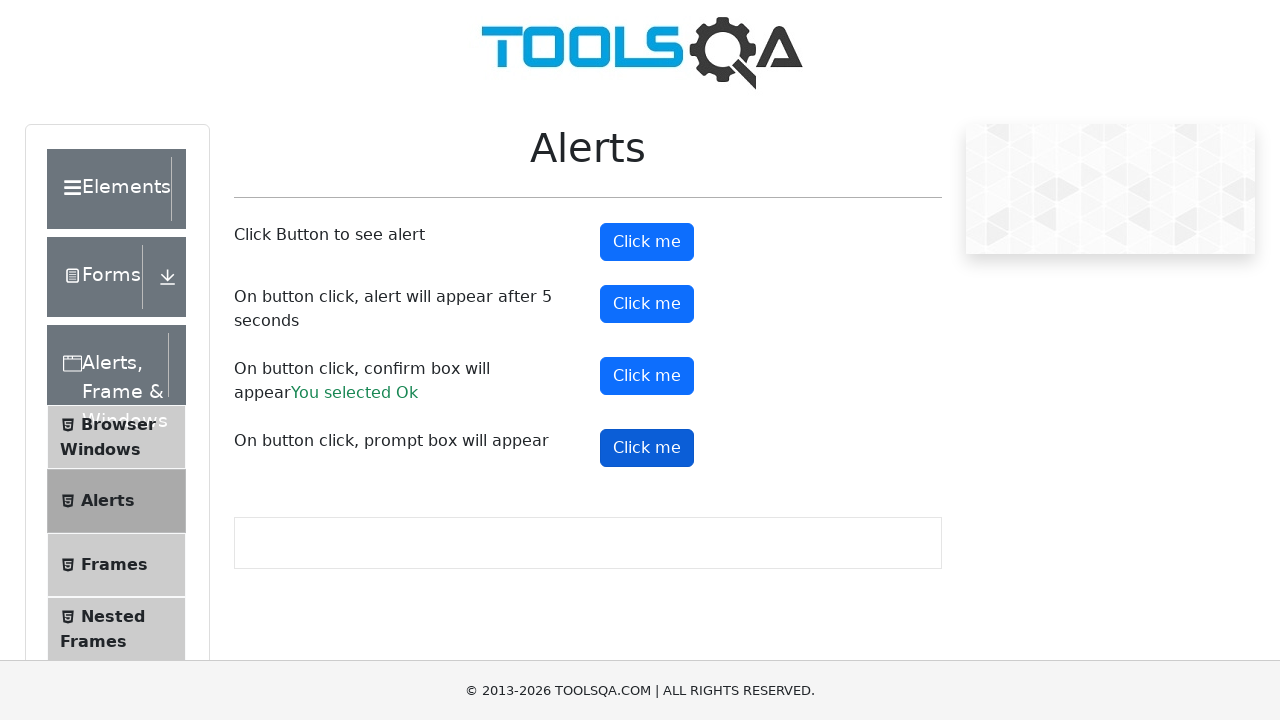